Navigates to NSE India's upper band hitters page and verifies that market data elements for advance and decline values are displayed

Starting URL: https://www.nseindia.com/market-data/upper-band-hitters

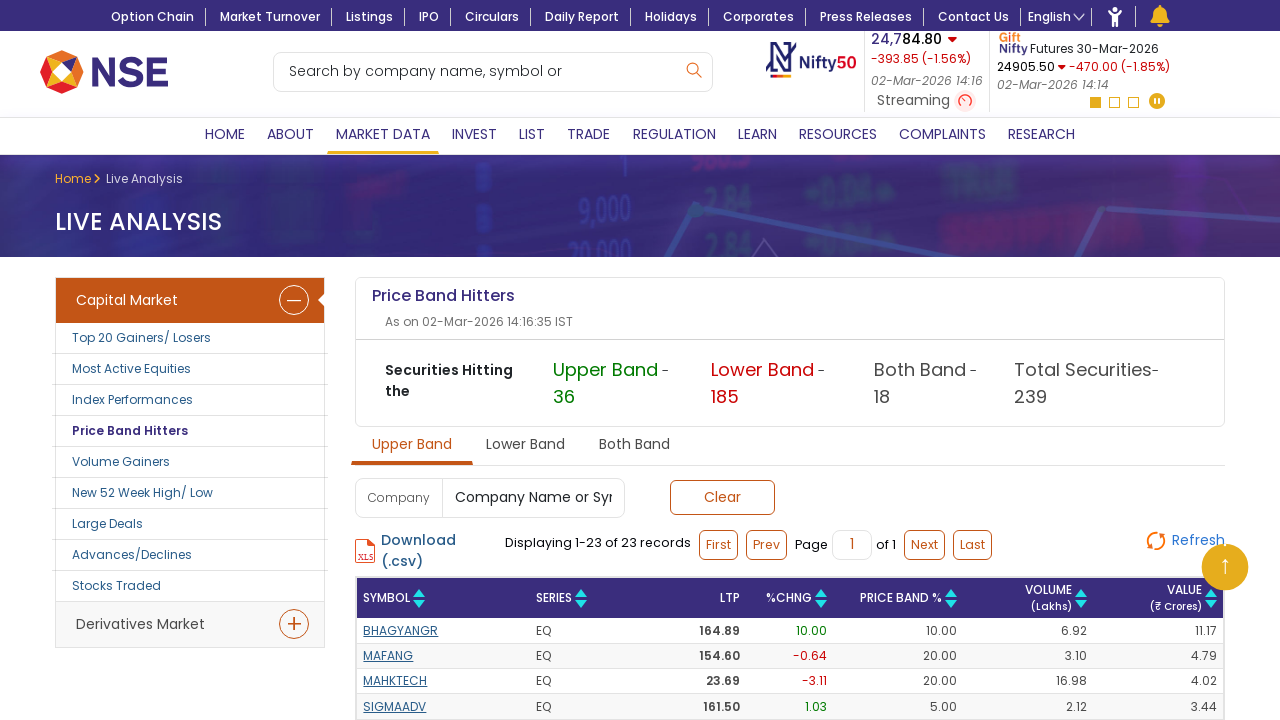

Navigated to NSE India upper band hitters page
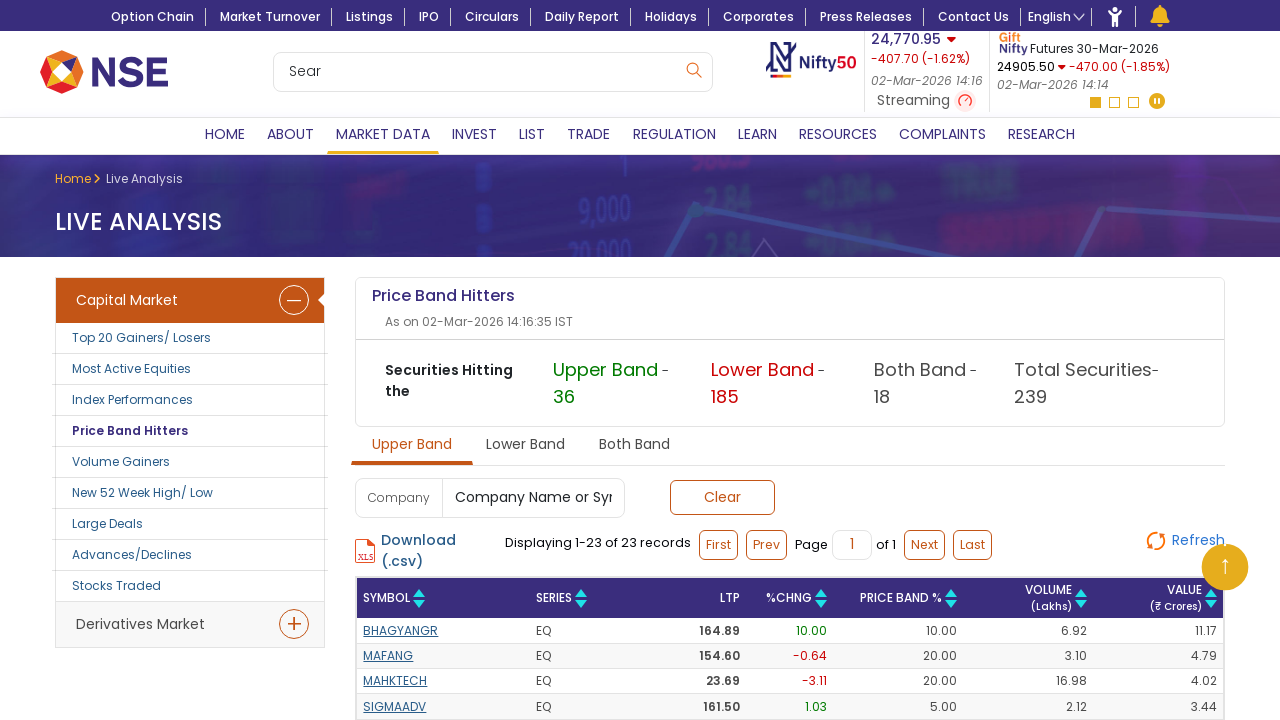

Advance value market data element loaded
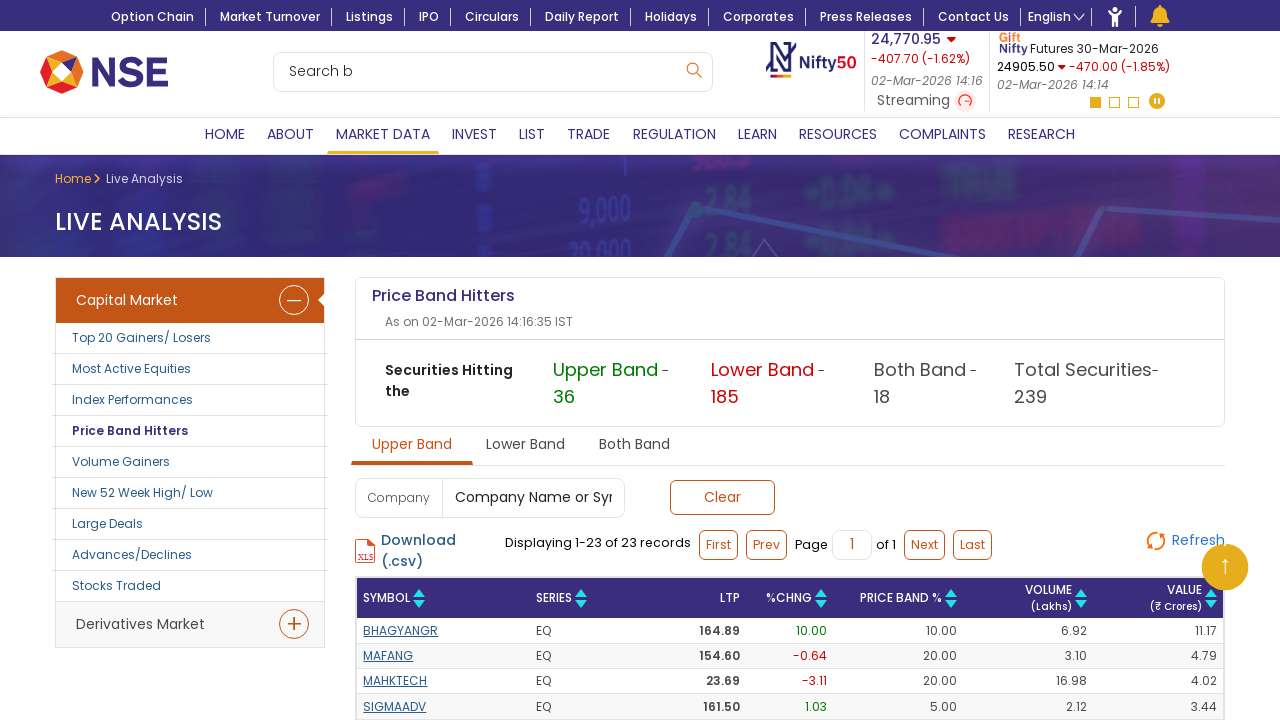

Decline value market data element loaded
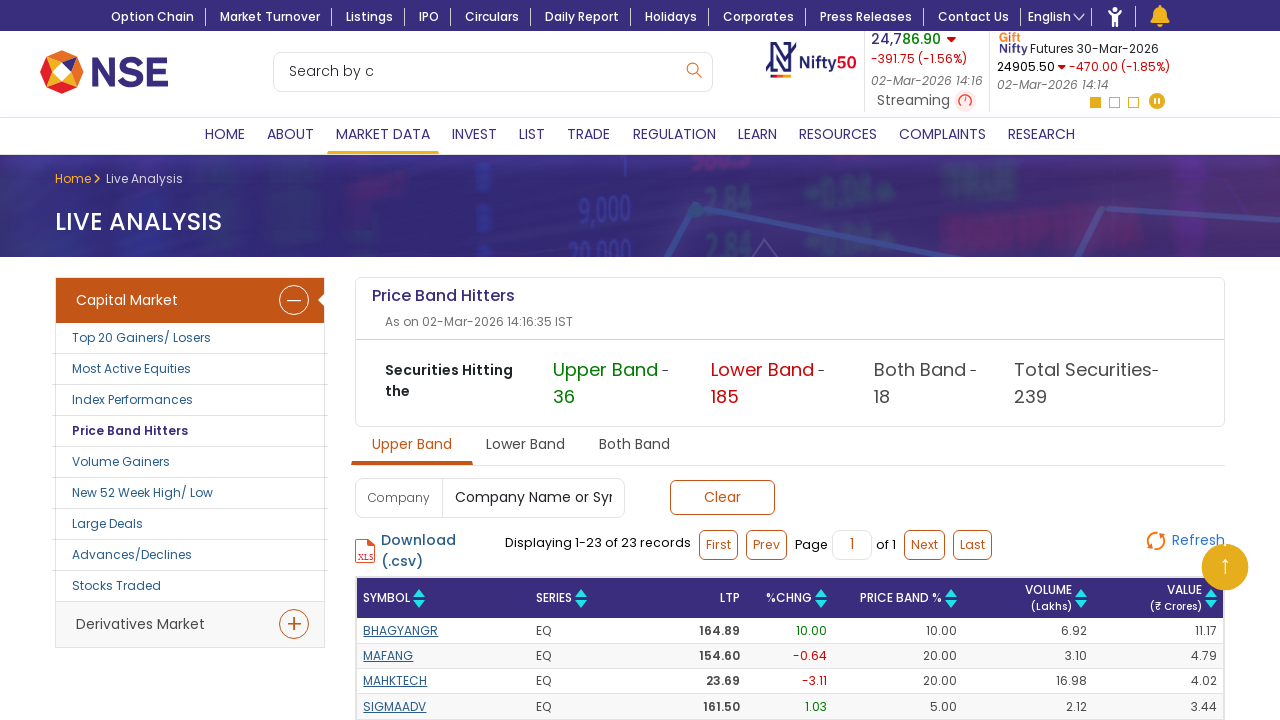

Retrieved advance value: 36
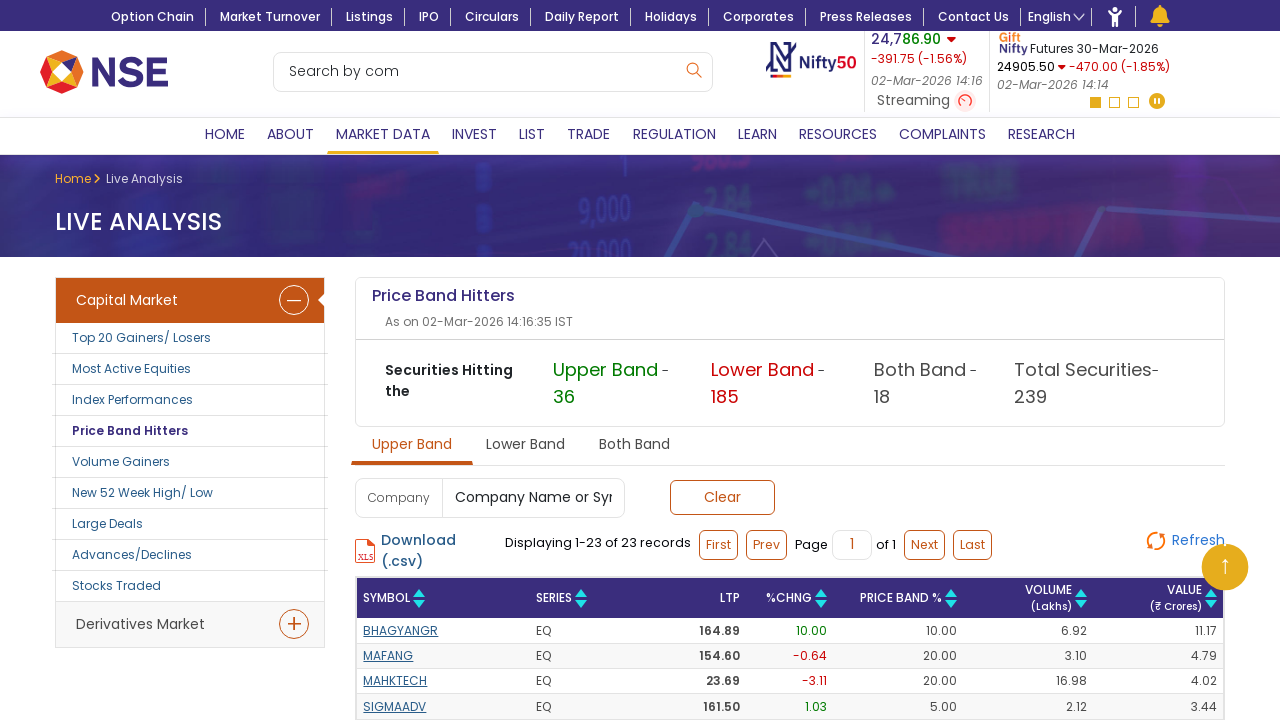

Retrieved decline value: 185
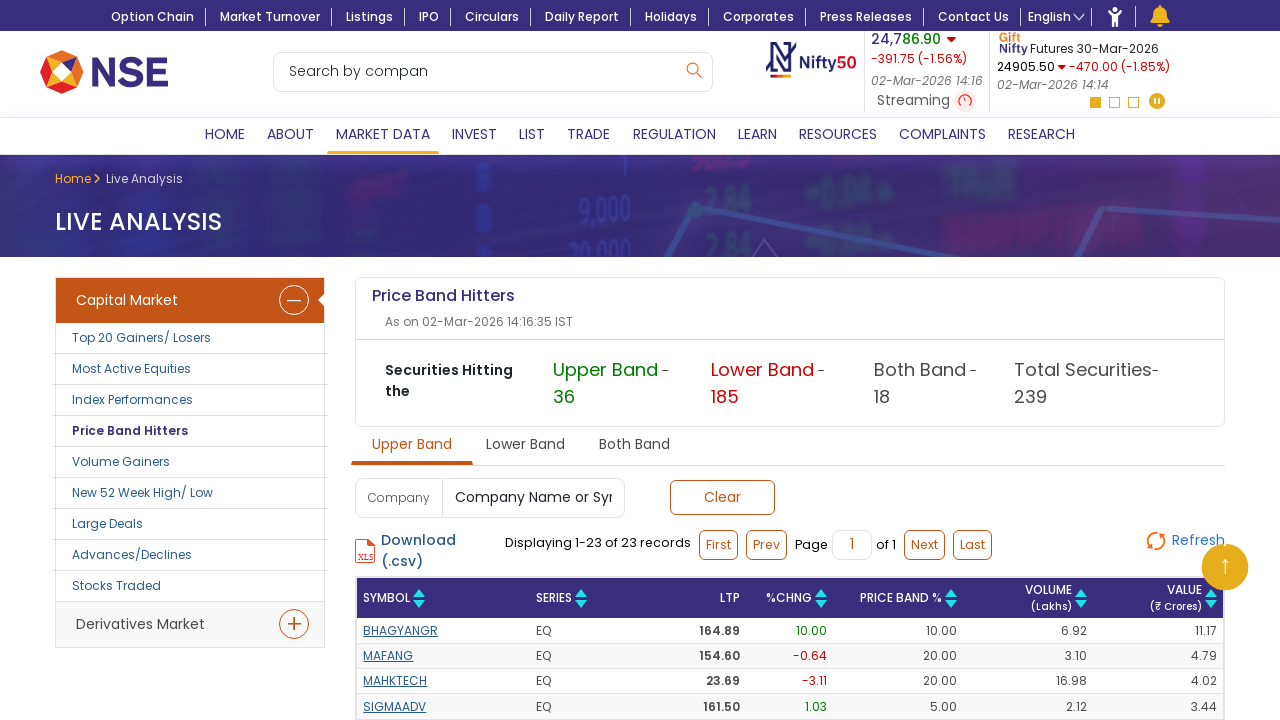

Verified advance value is displayed
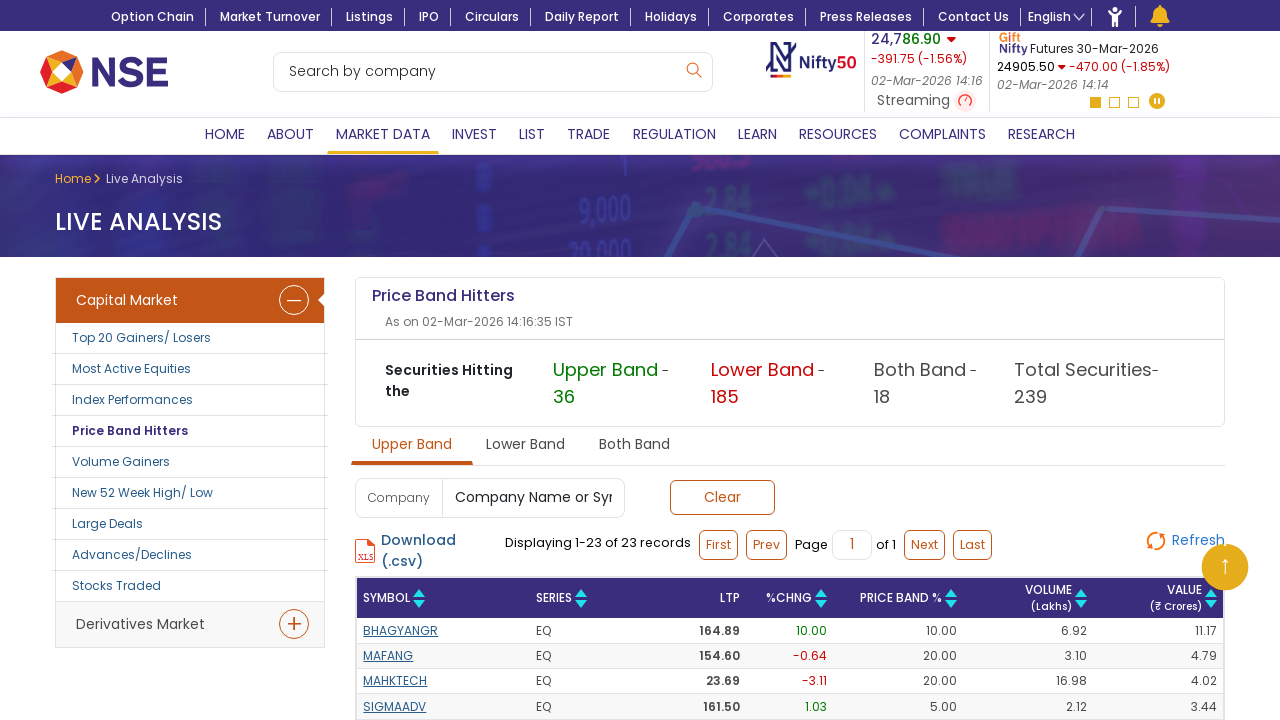

Verified decline value is displayed
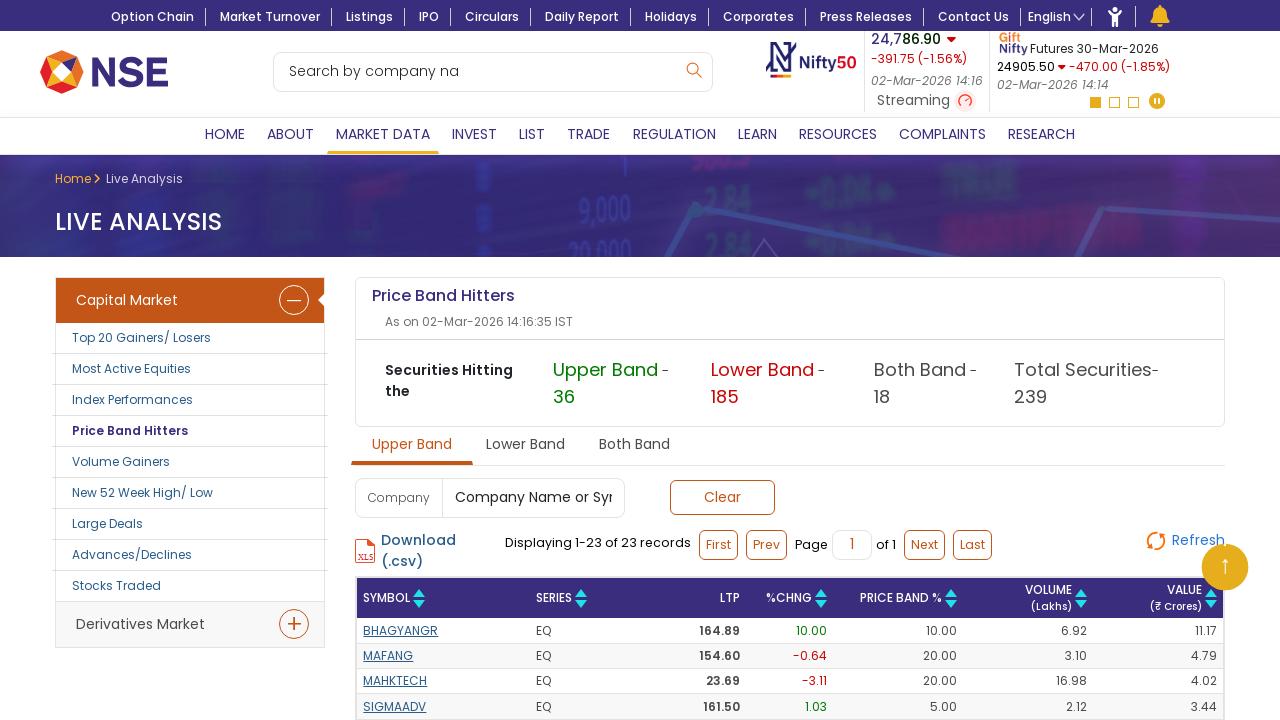

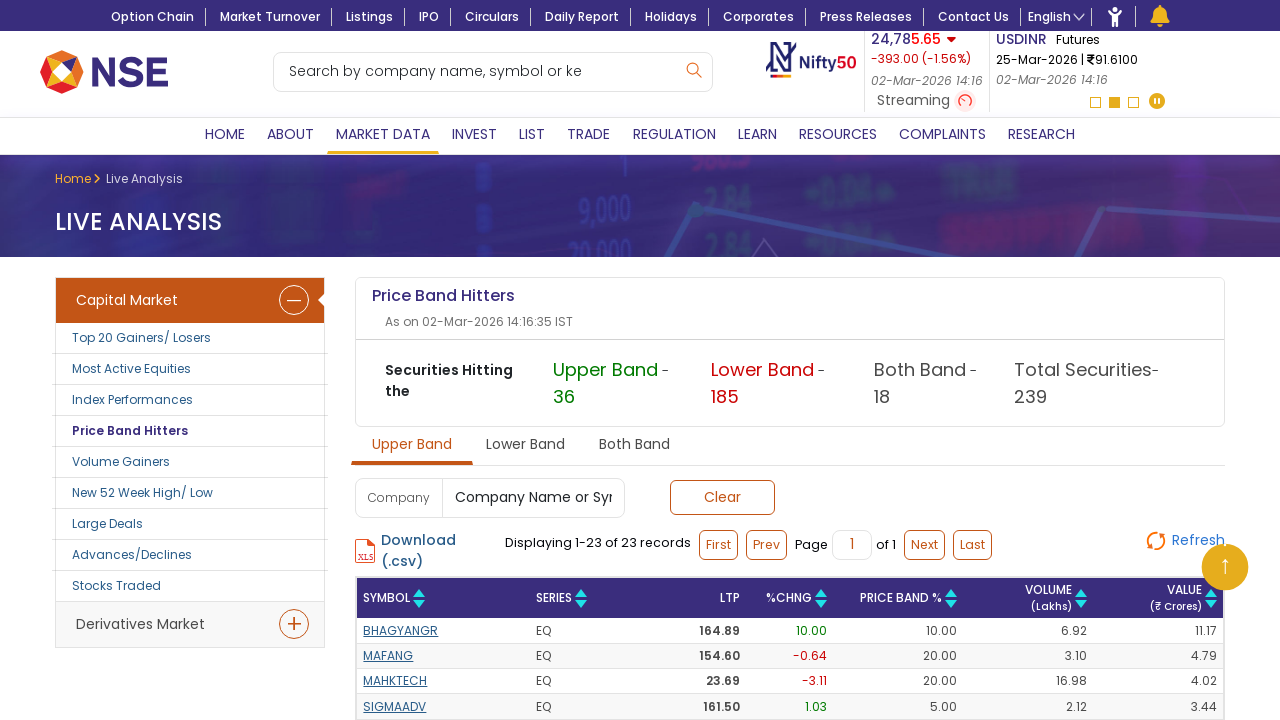